Tests an e-commerce shopping cart flow by adding specific products to cart, applying a promo code, and proceeding to checkout

Starting URL: https://rahulshettyacademy.com/seleniumPractise/#/

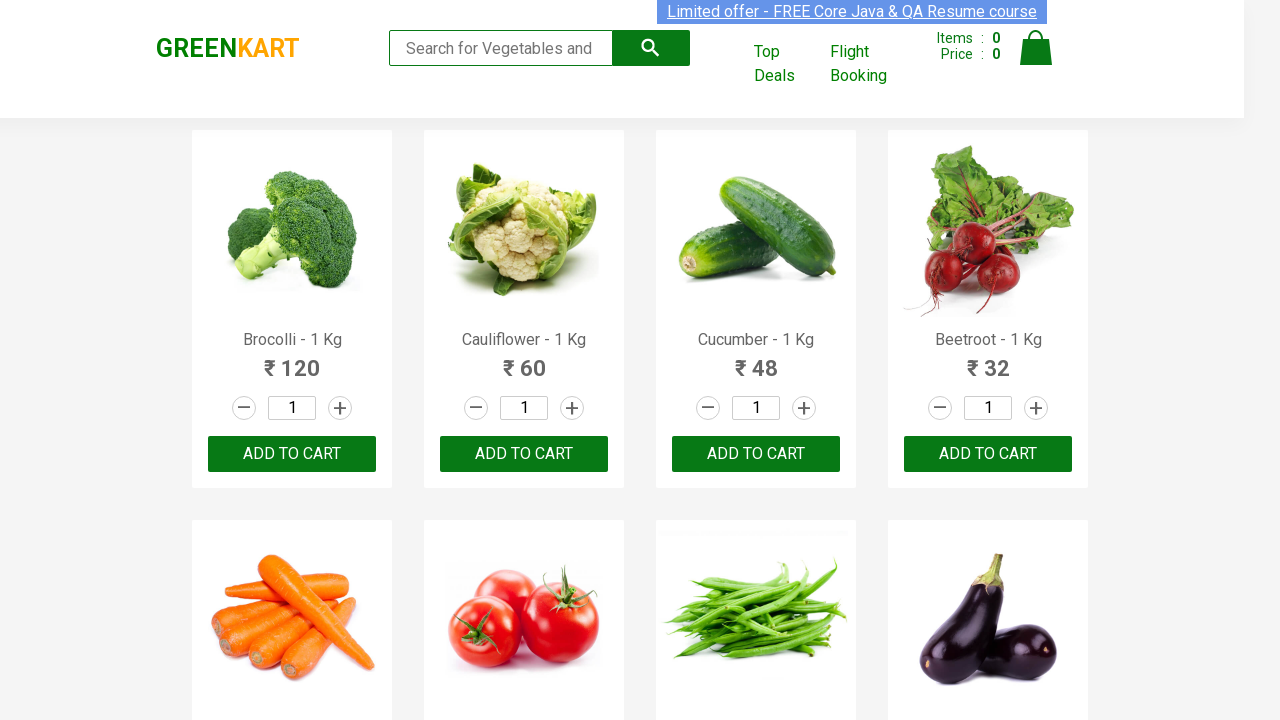

Waited for product list to load
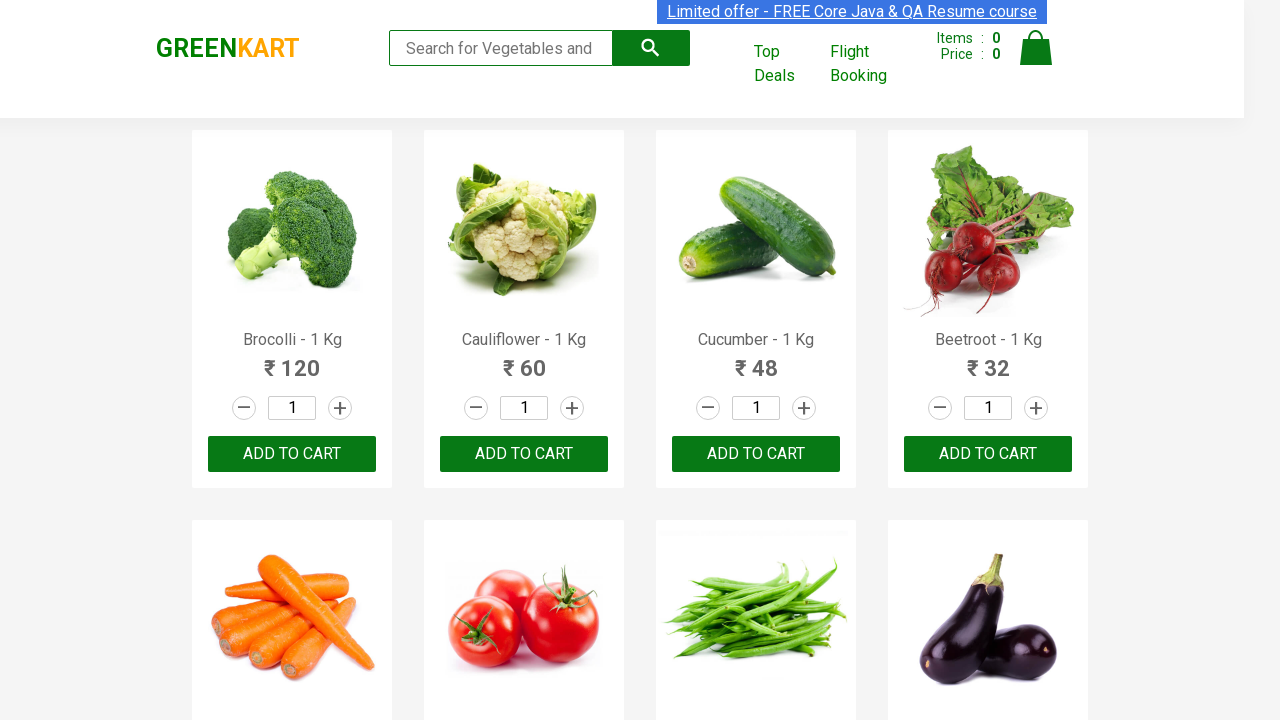

Retrieved all product elements from the page
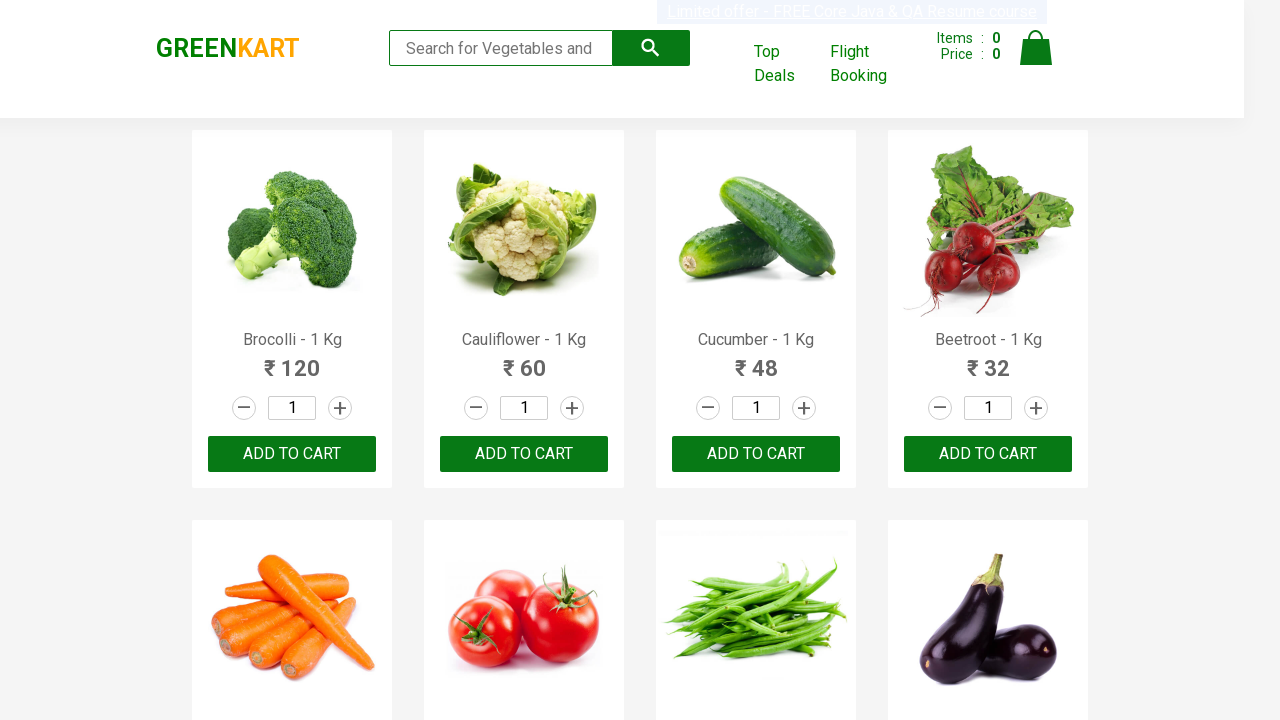

Retrieved all 'ADD TO CART' buttons
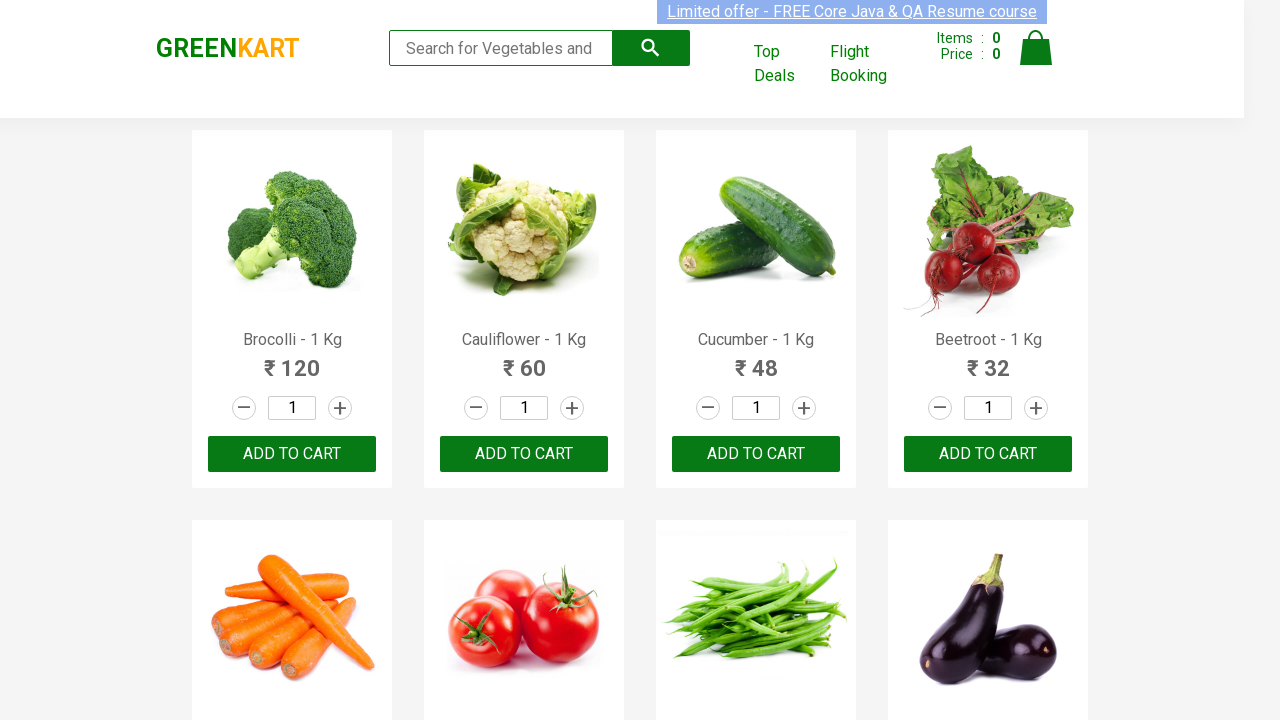

Clicked 'ADD TO CART' button for Brocolli
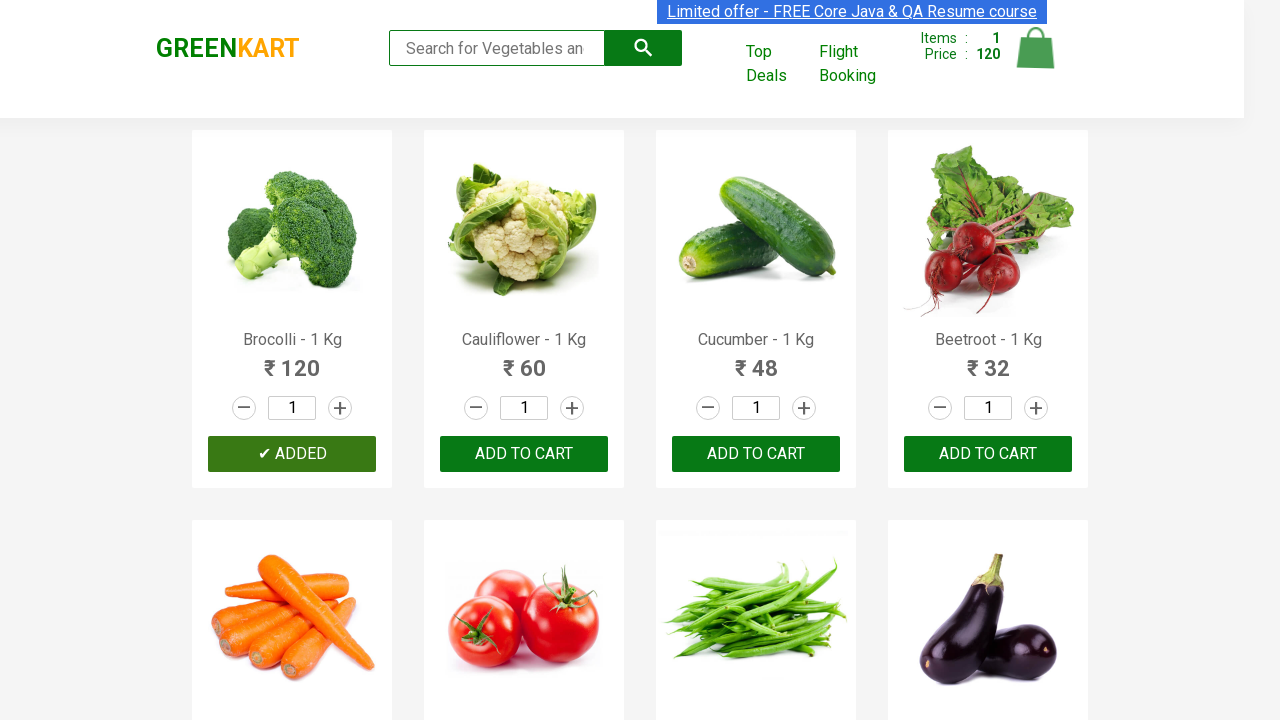

Confirmed Brocolli was added to cart
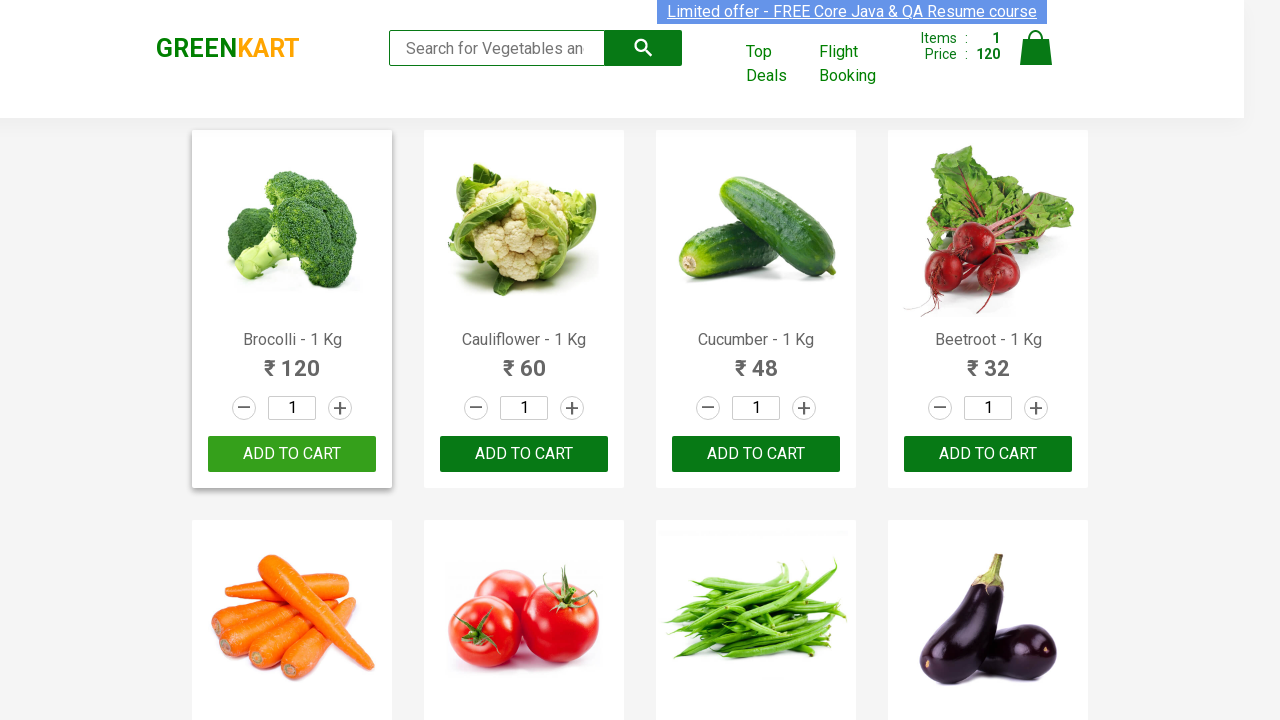

Clicked 'ADD TO CART' button for Tomato
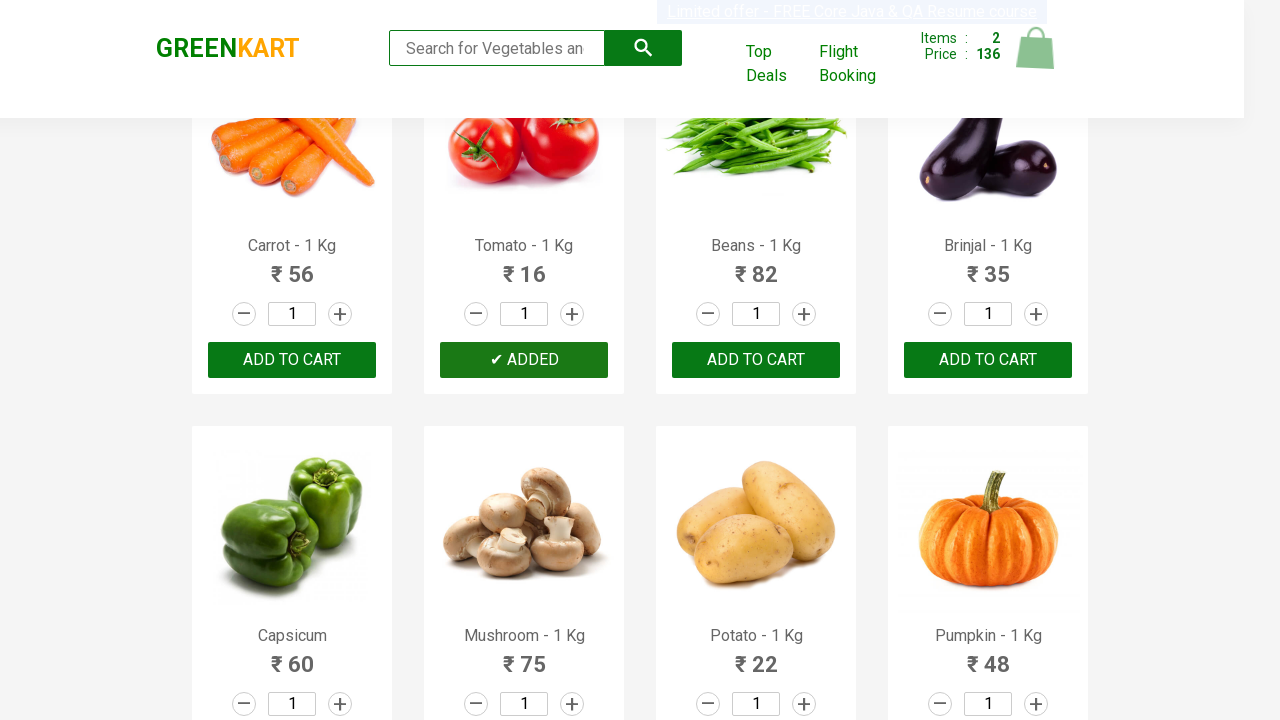

Confirmed Tomato was added to cart
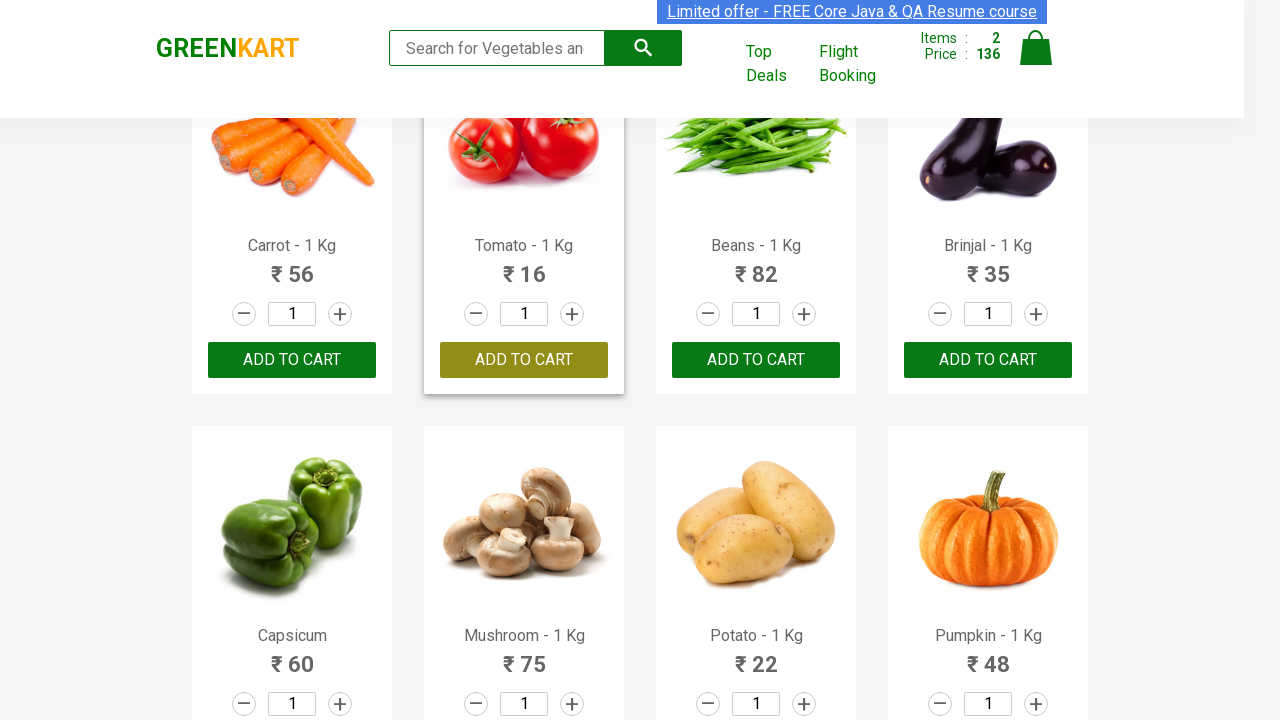

Clicked on cart icon to view shopping cart at (1036, 48) on xpath=//img[@alt='Cart']
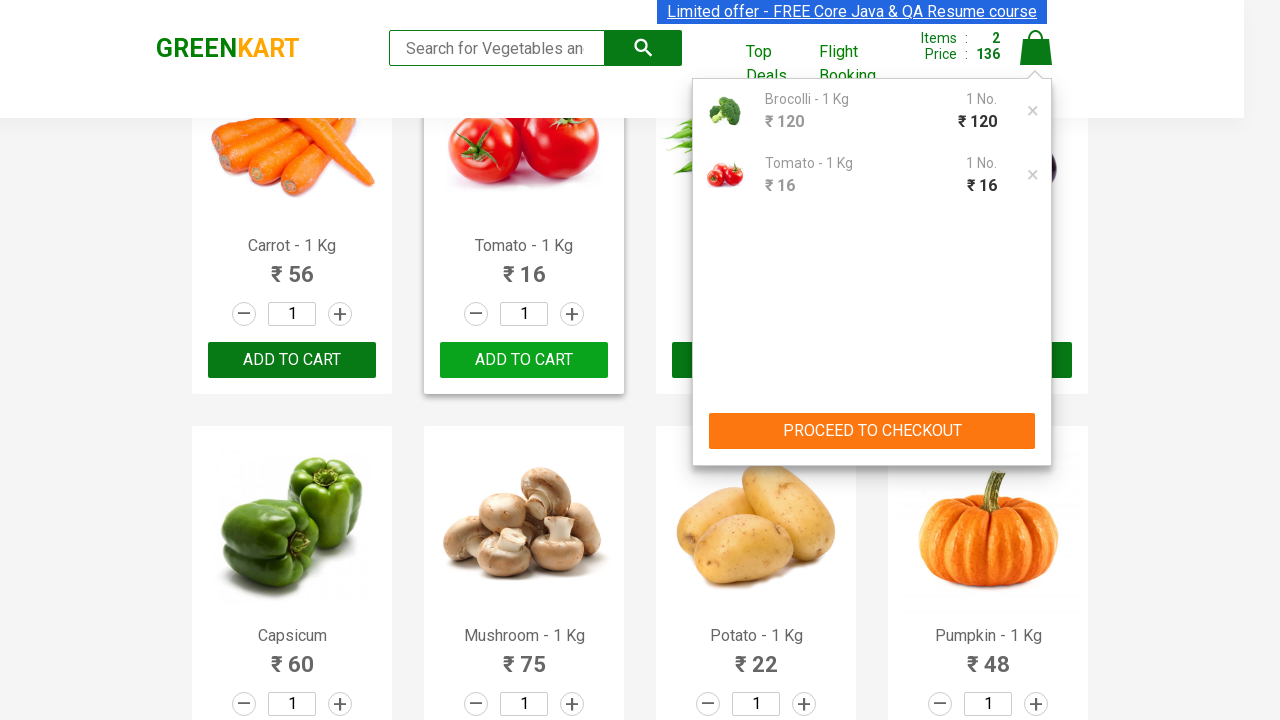

Clicked 'PROCEED TO CHECKOUT' button at (872, 431) on xpath=//button[normalize-space()='PROCEED TO CHECKOUT']
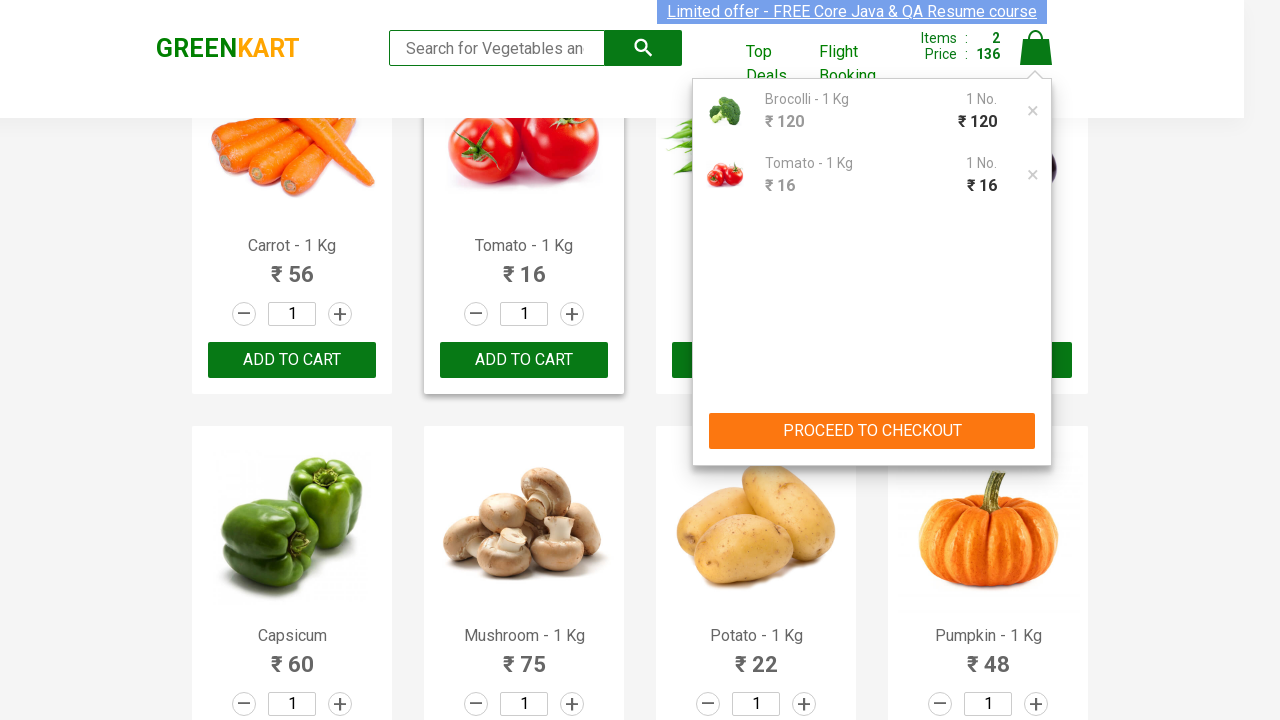

Waited for promo code input field to appear
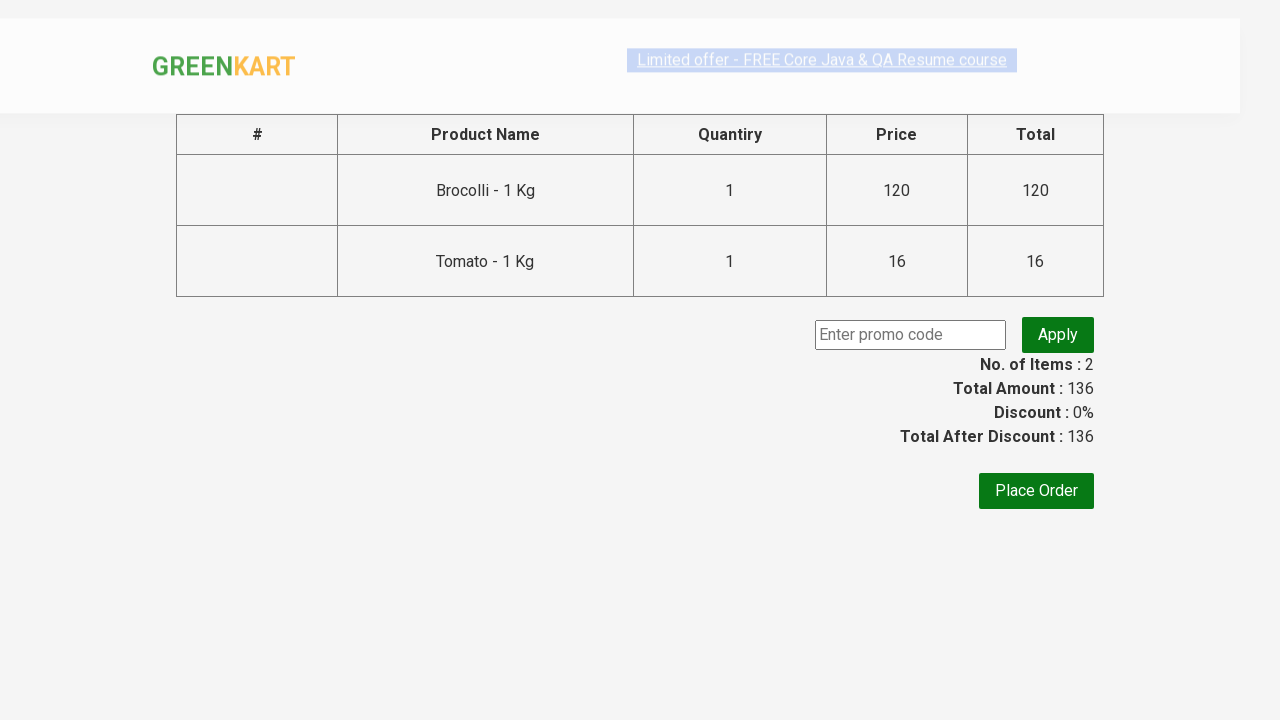

Entered promo code 'rahulshettyacademy' into the input field on //input[@placeholder='Enter promo code']
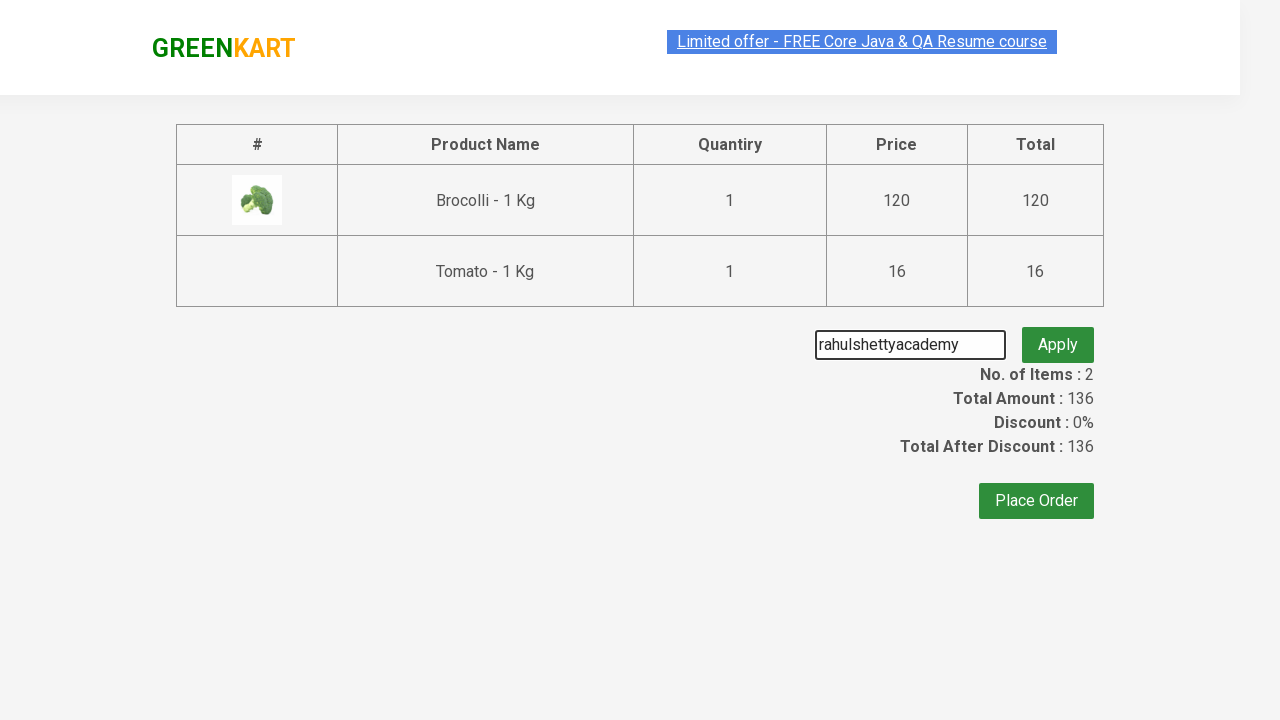

Clicked 'Apply' button to apply the promo code at (1058, 335) on xpath=//button[normalize-space()='Apply']
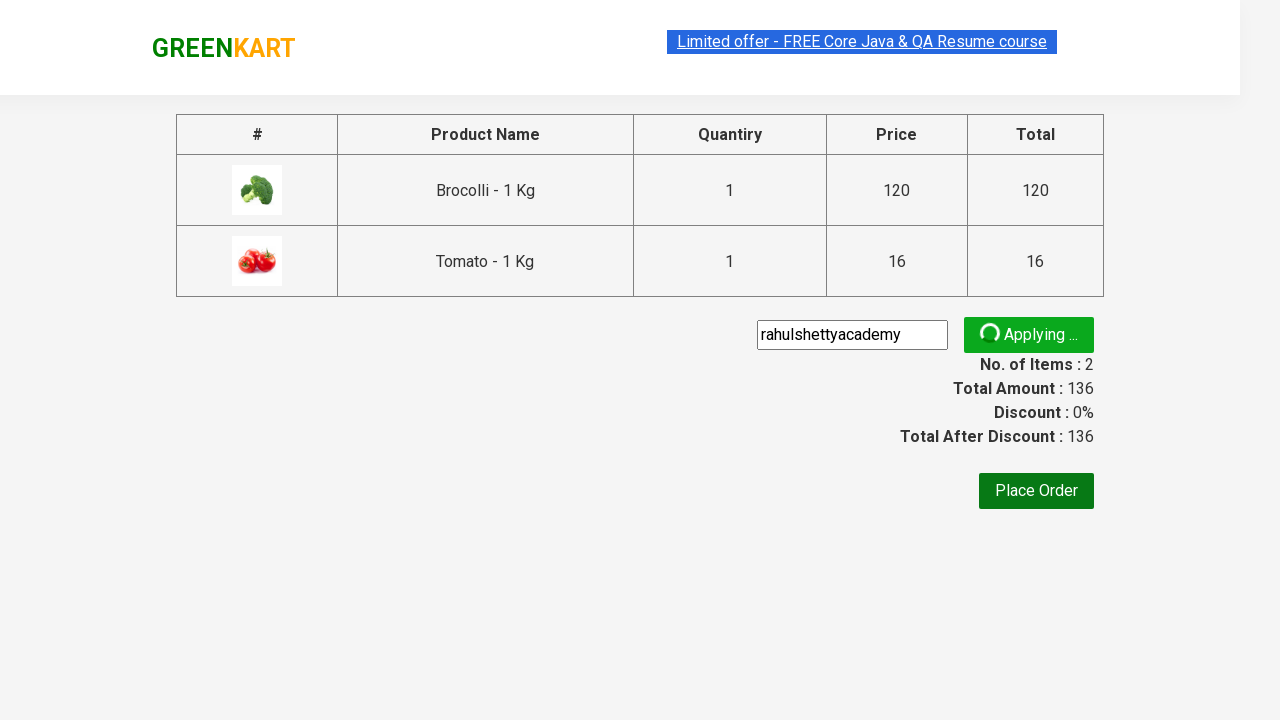

Confirmed promo code was successfully applied
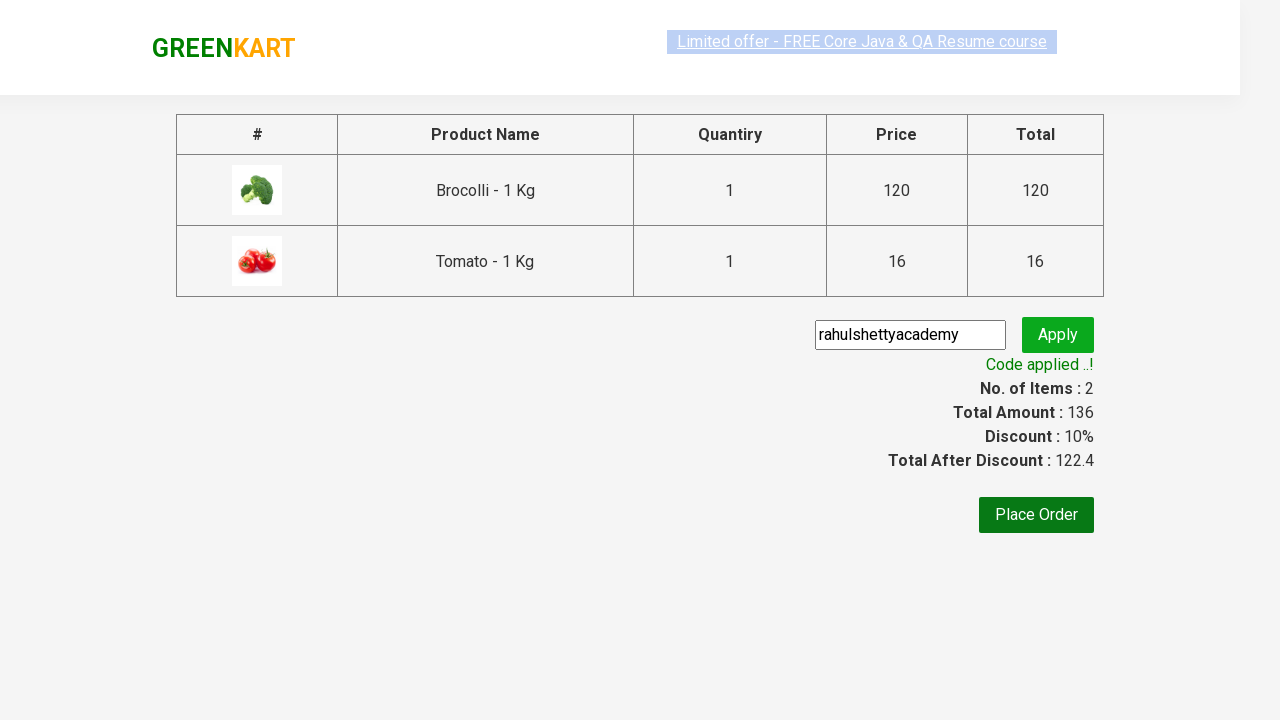

Clicked 'Place Order' button to complete purchase at (1036, 515) on xpath=//button[normalize-space()='Place Order']
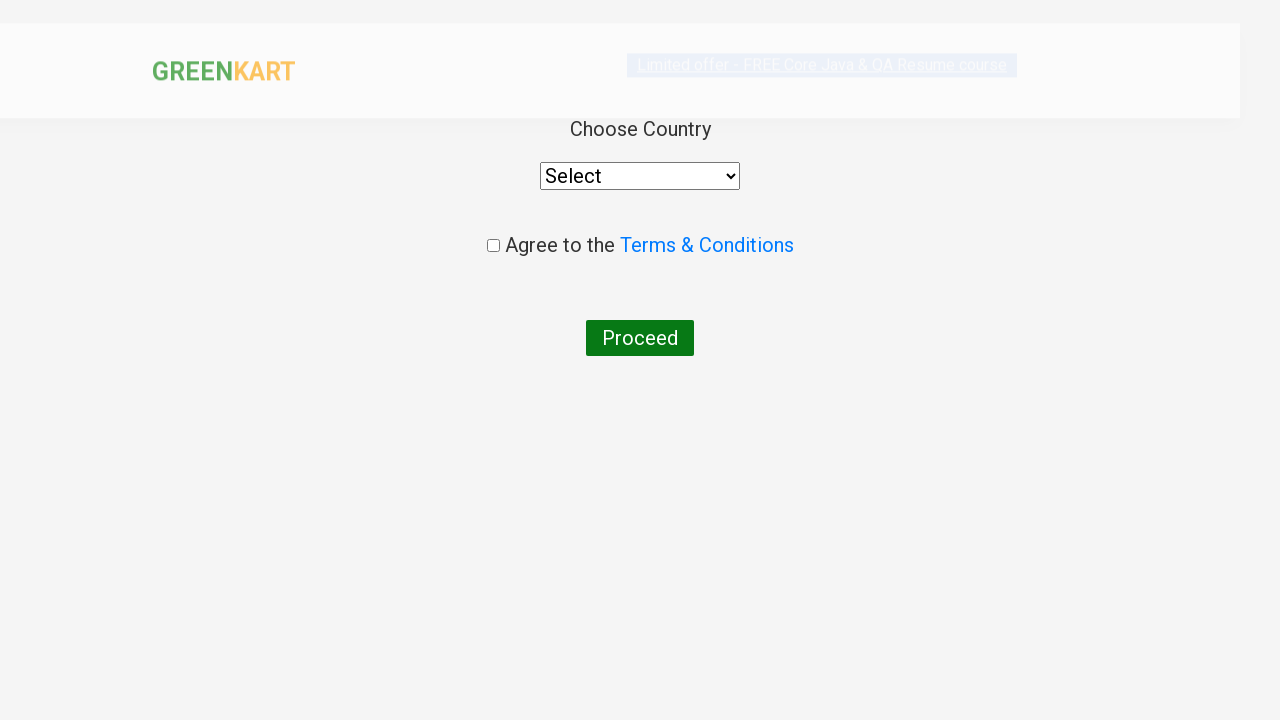

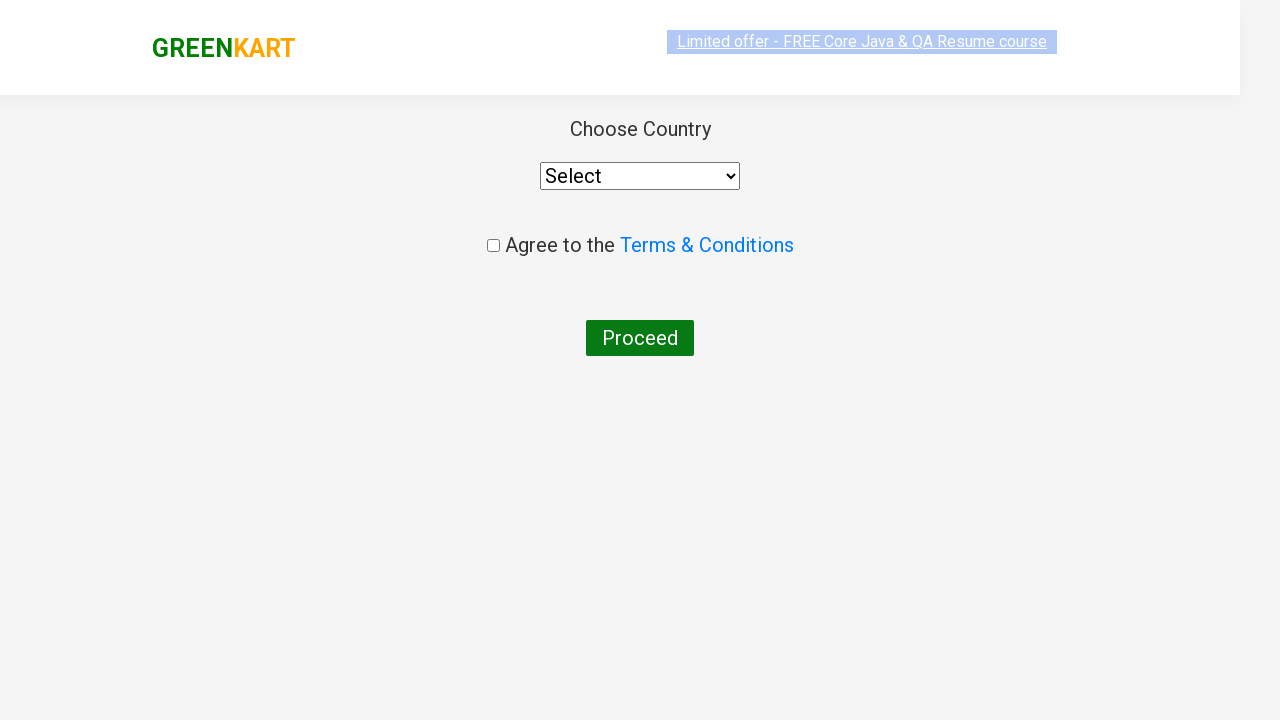